Tests adding a todo item by typing text and pressing Enter, then verifying it appears

Starting URL: https://demo.playwright.dev/todomvc/

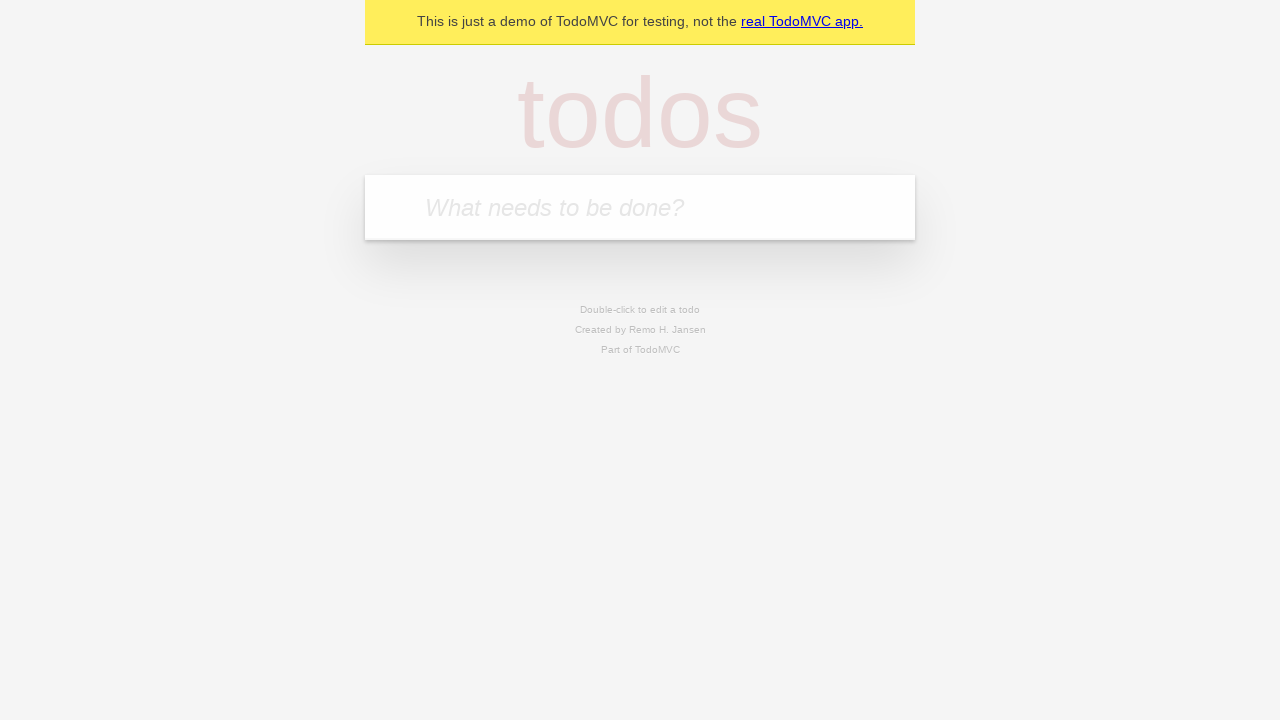

Filled todo input field with 'Learn Playwright' on xpath=//input[@placeholder= "What needs to be done?"]
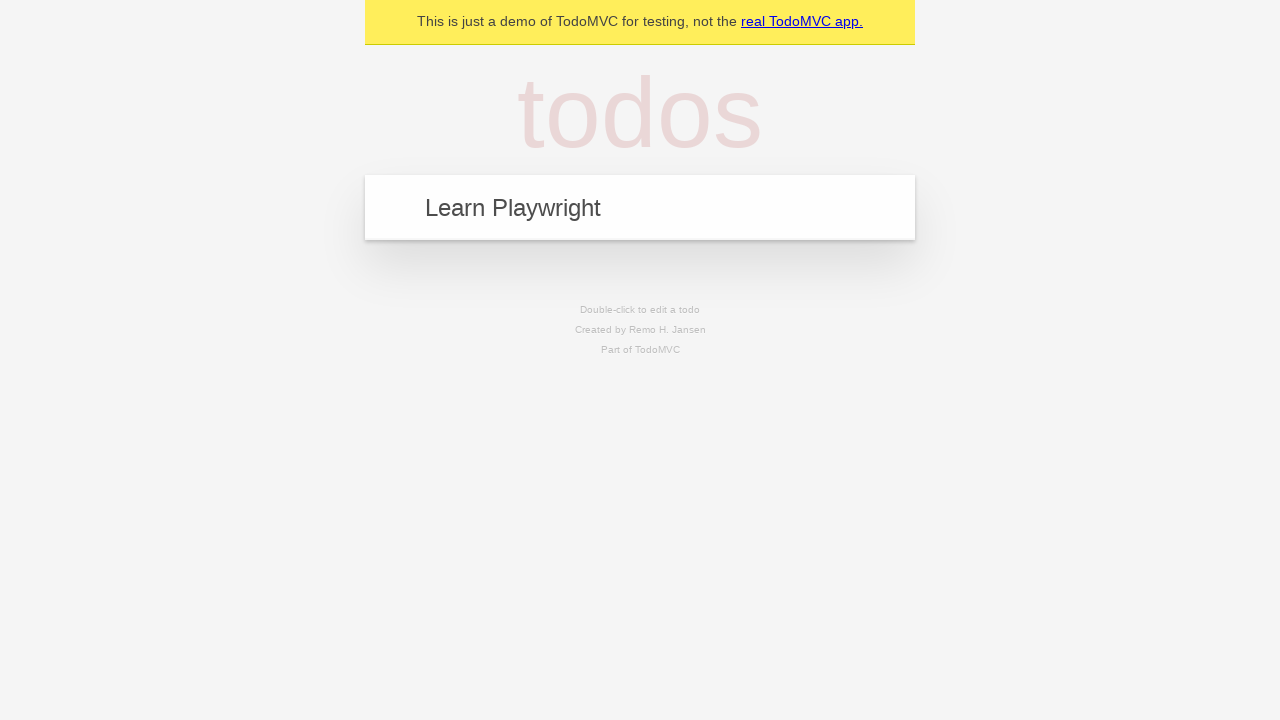

Pressed Enter to submit todo item
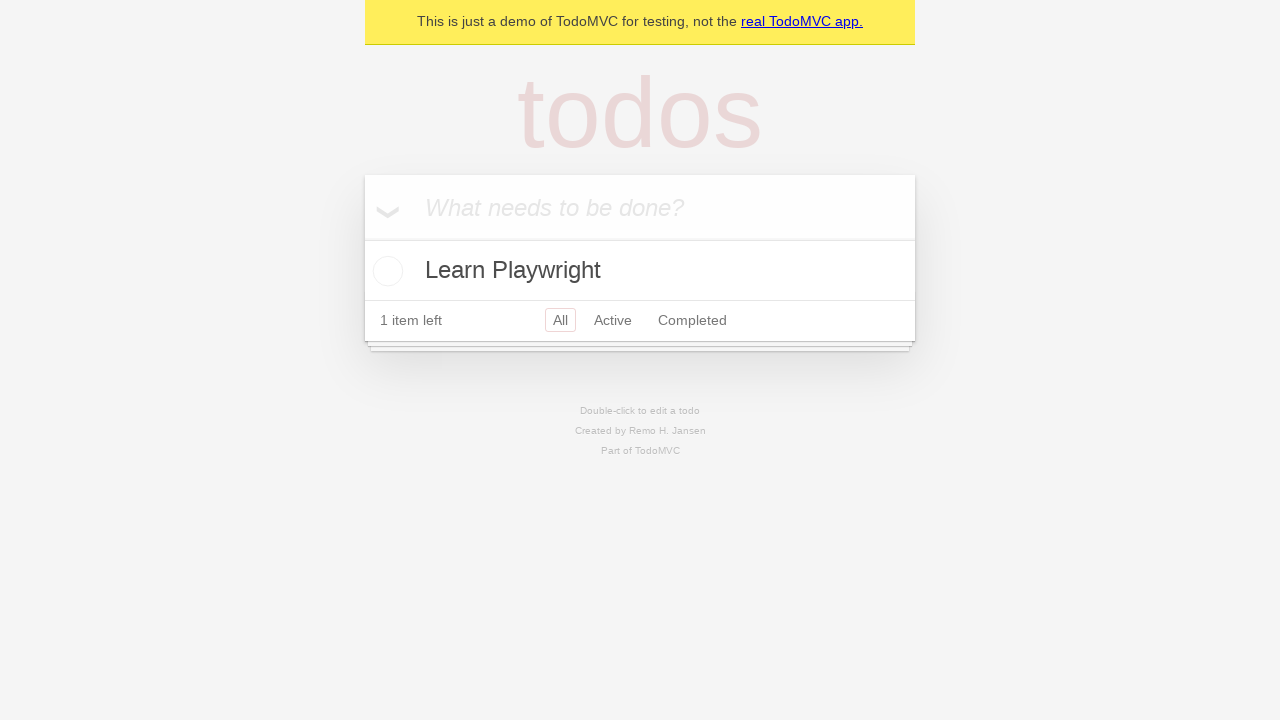

Todo item 'Learn Playwright' appeared in the list
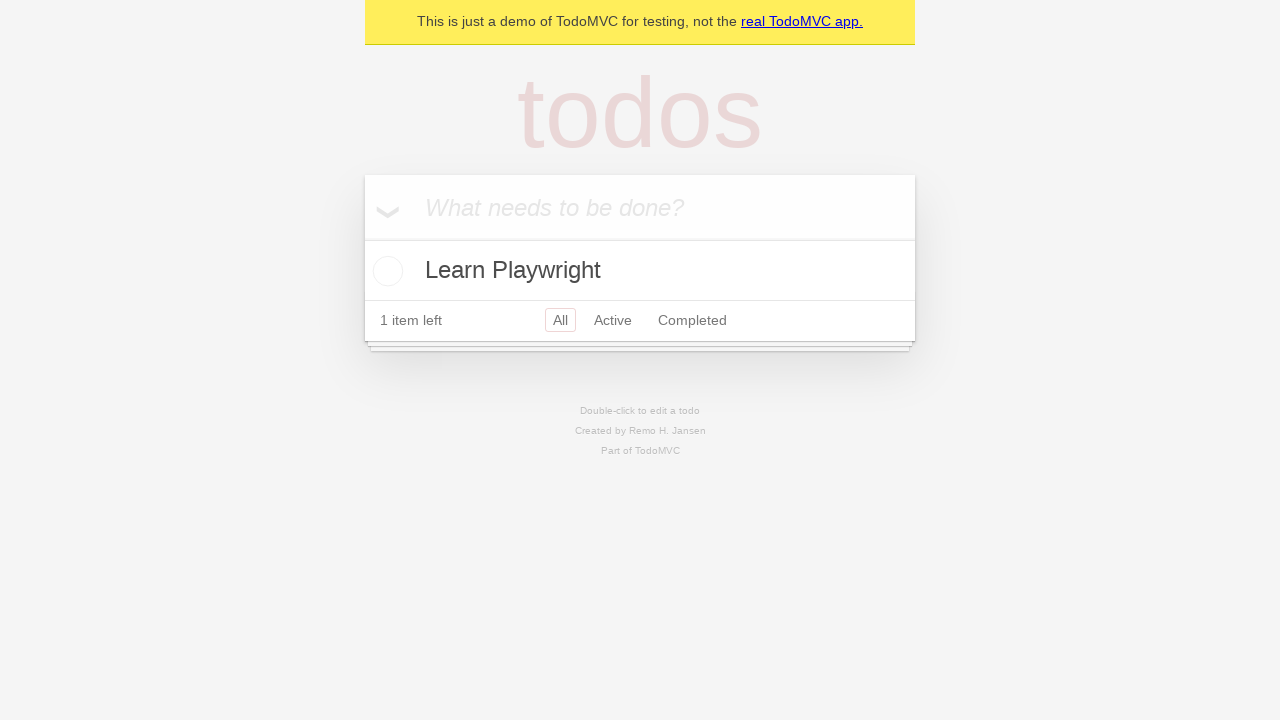

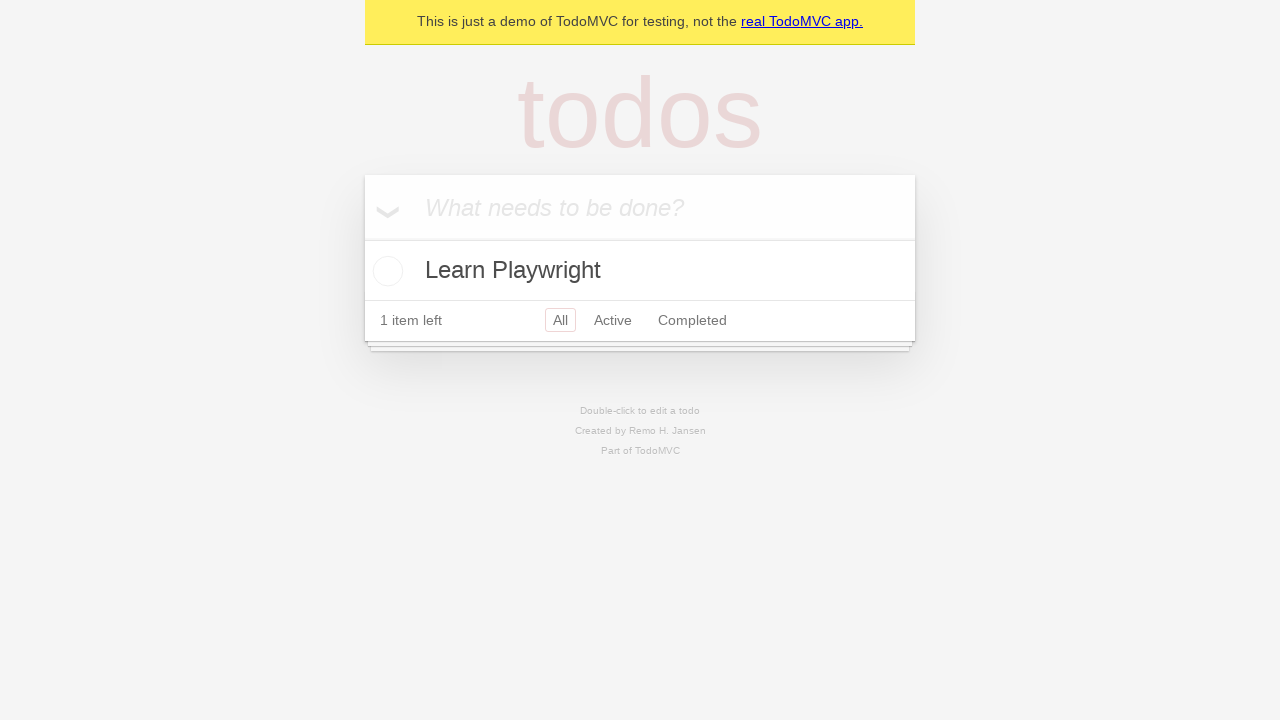